Navigates to the DemoBlaze e-commerce demo site and verifies that the page title is "STORE" to confirm landing on the correct website.

Starting URL: https://www.demoblaze.com/

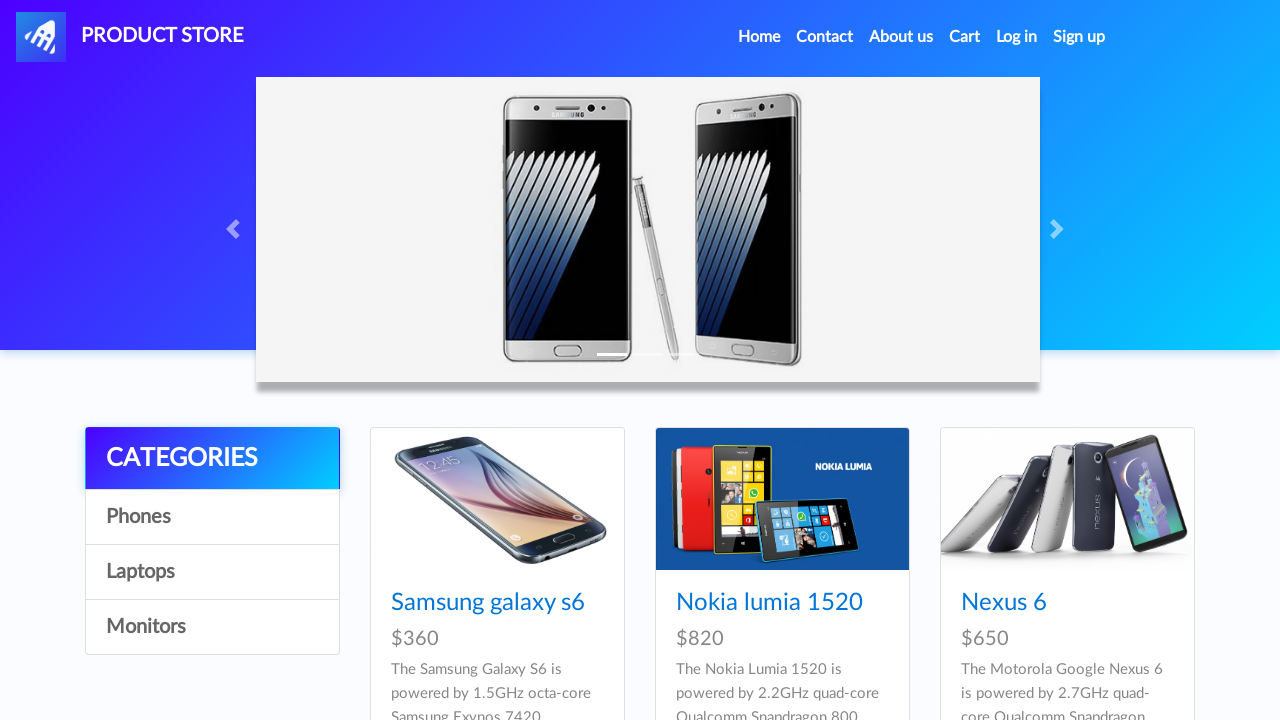

Waited for page to load (domcontentloaded)
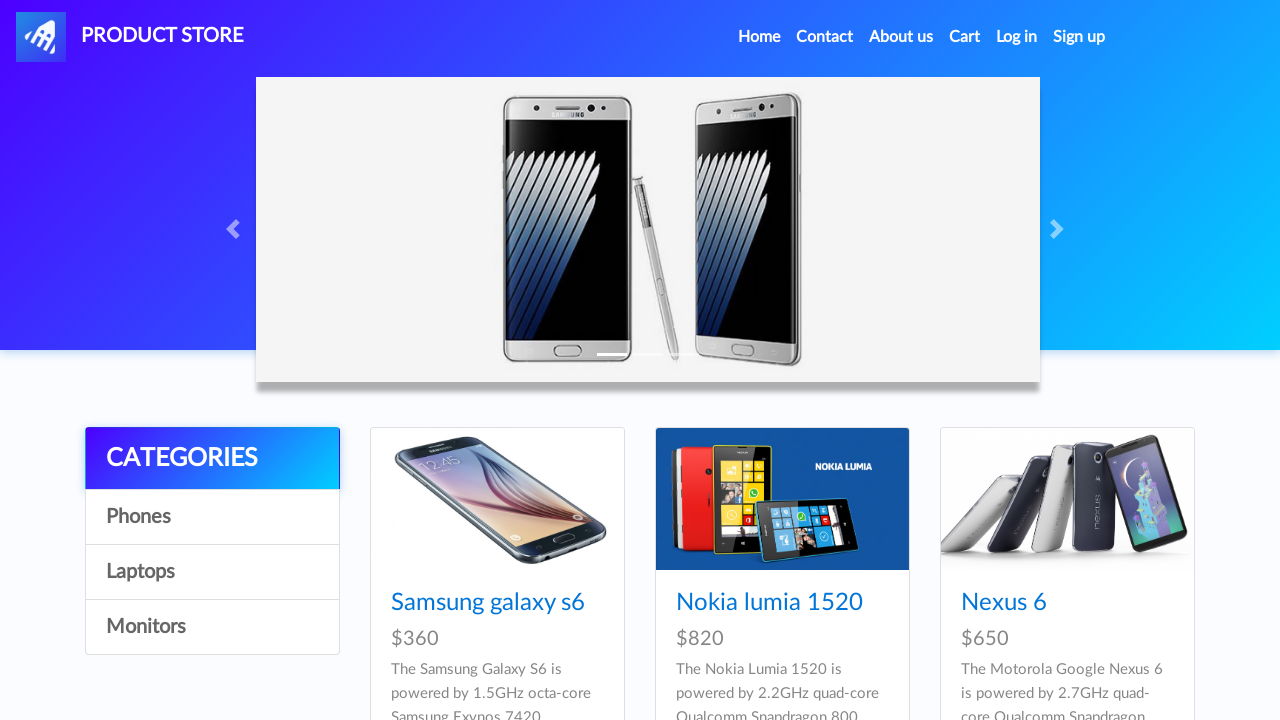

Verified page title is 'STORE'
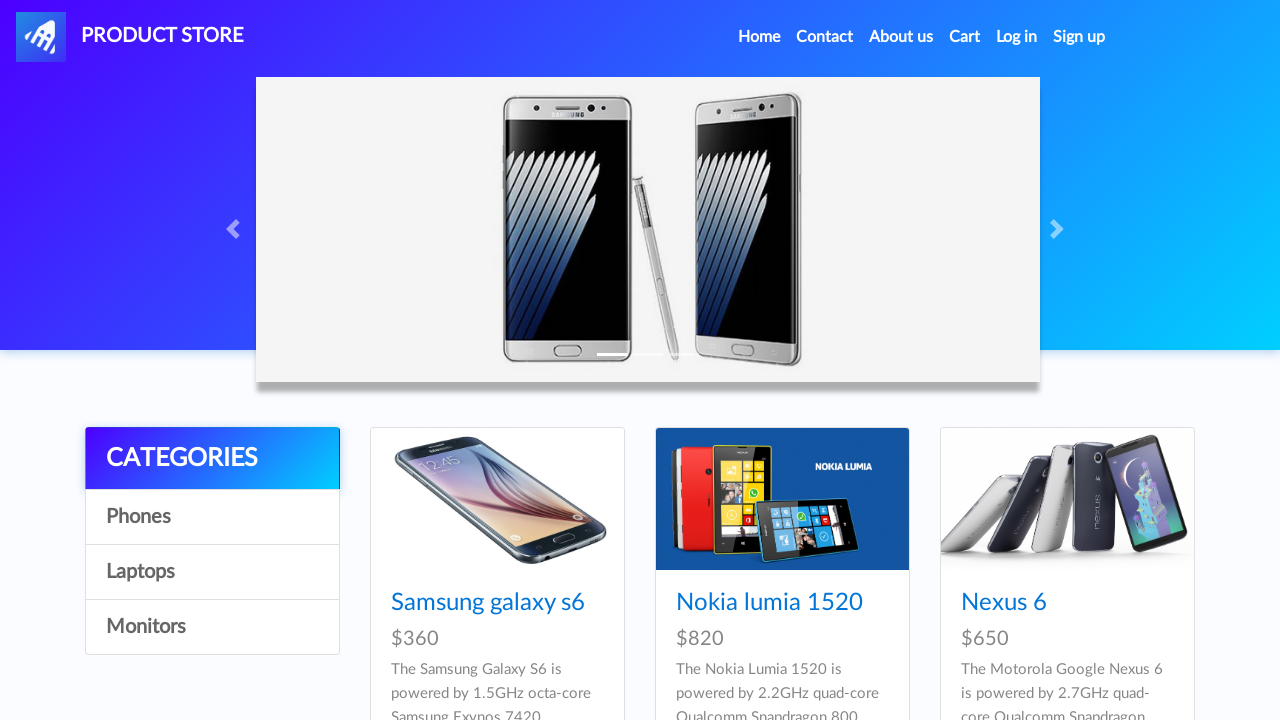

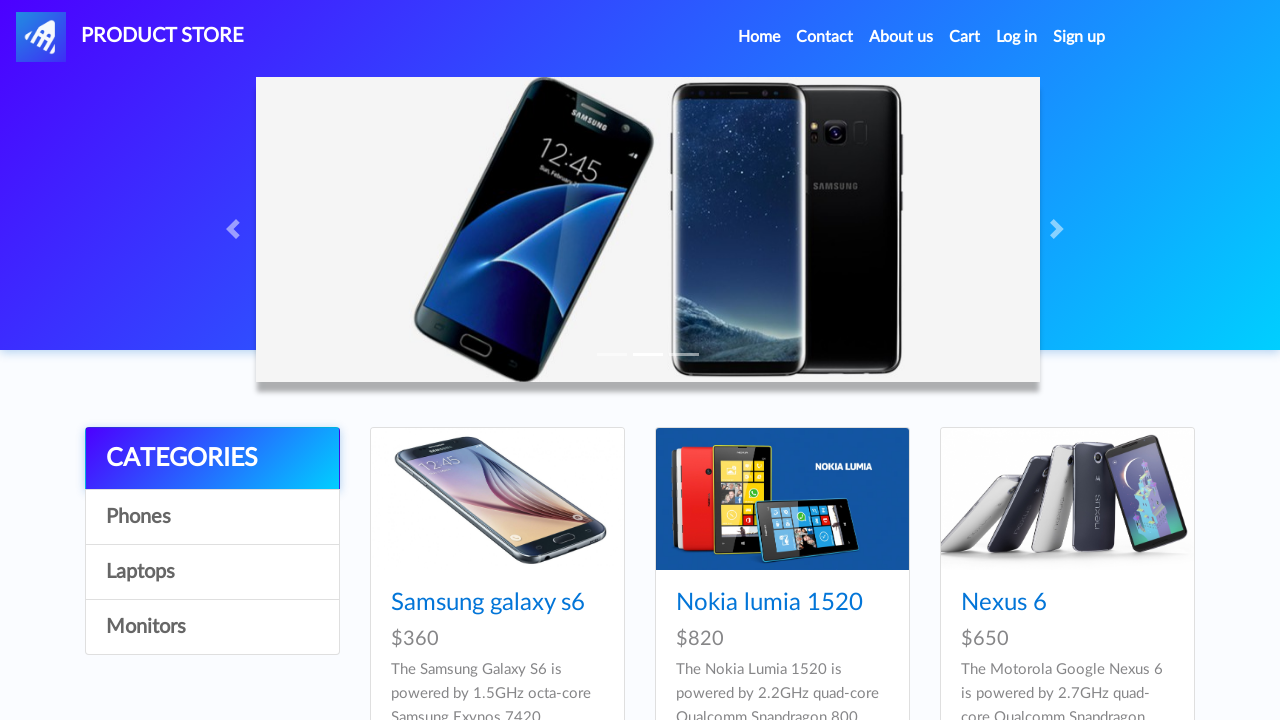